Tests the complete flight booking flow on BlazeDemo by selecting departure (Boston) and destination (Berlin) cities, choosing a flight, filling in passenger information and payment details, and completing the purchase.

Starting URL: https://blazedemo.com/

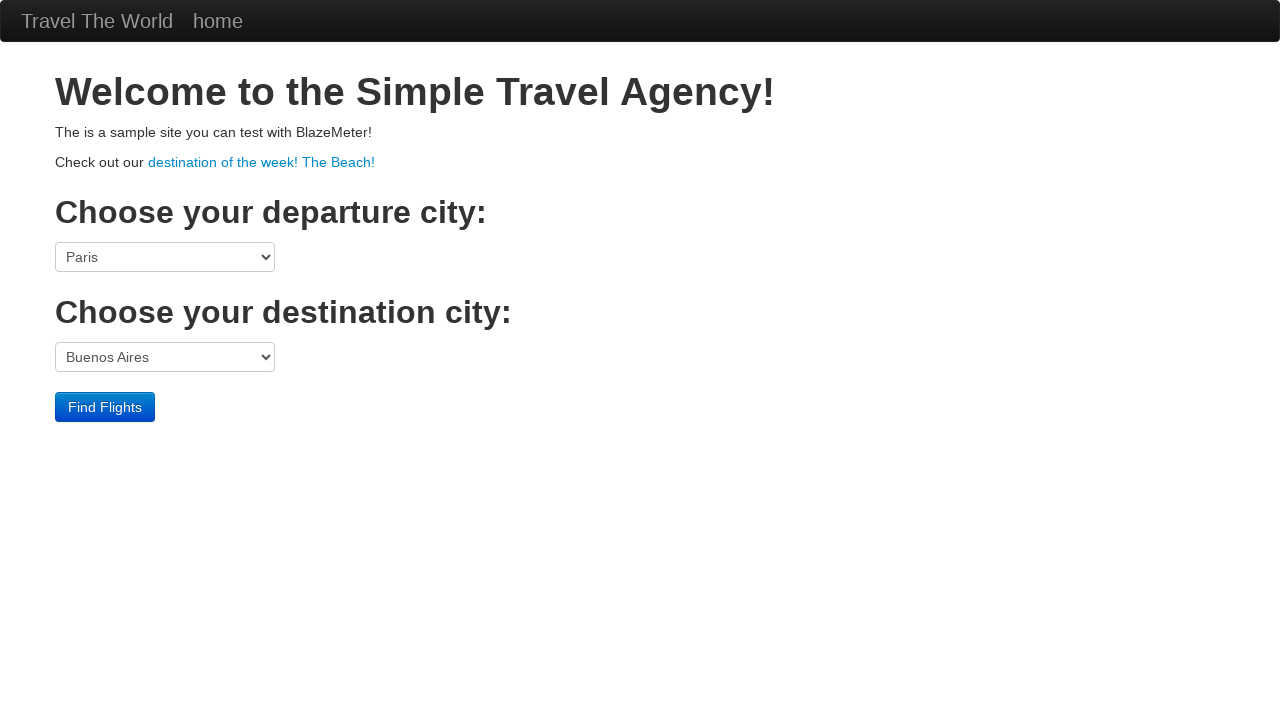

Clicked departure city dropdown at (165, 257) on select[name='fromPort']
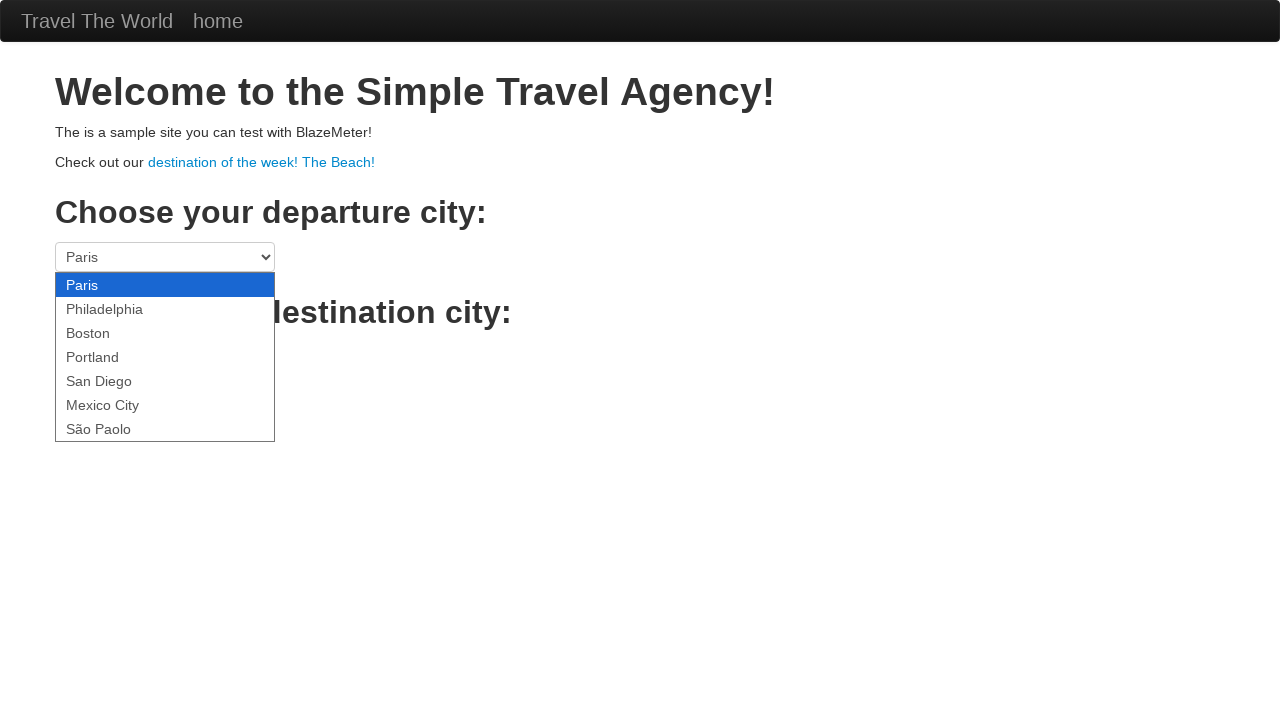

Selected Boston as departure city on select[name='fromPort']
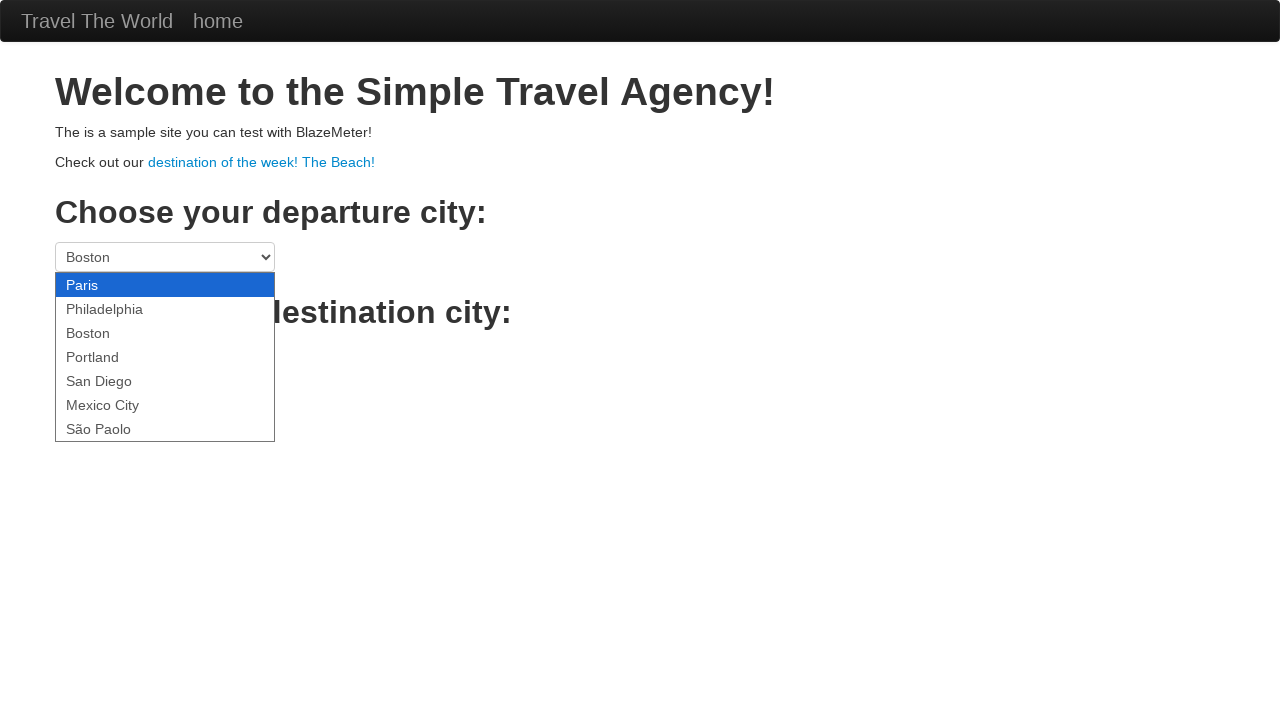

Clicked destination city dropdown at (165, 357) on select[name='toPort']
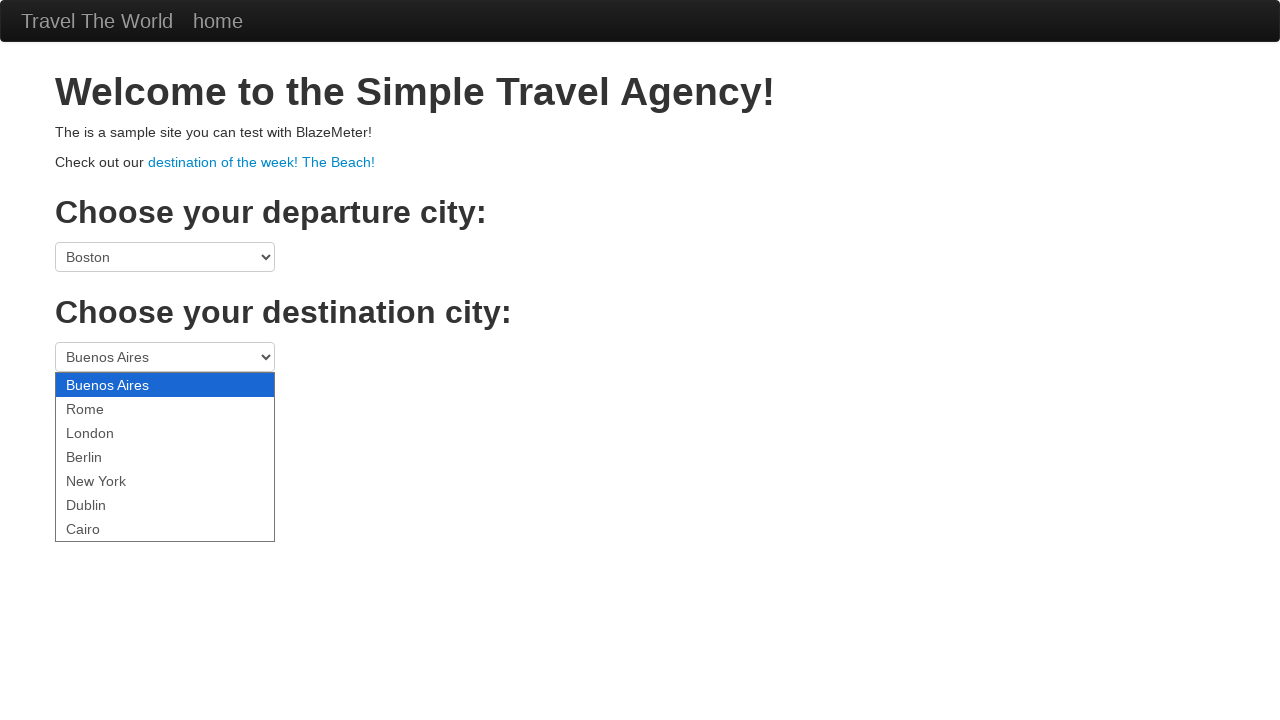

Selected Berlin as destination city on select[name='toPort']
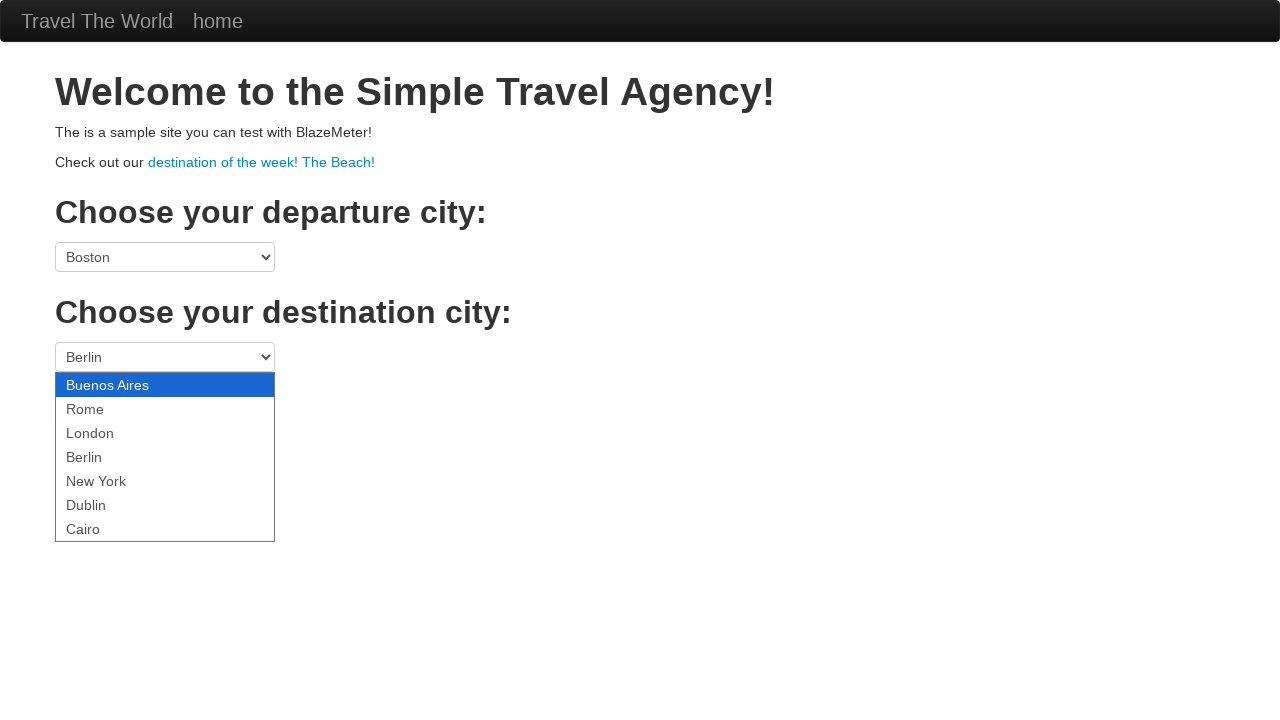

Clicked Find Flights button at (105, 407) on .btn-primary
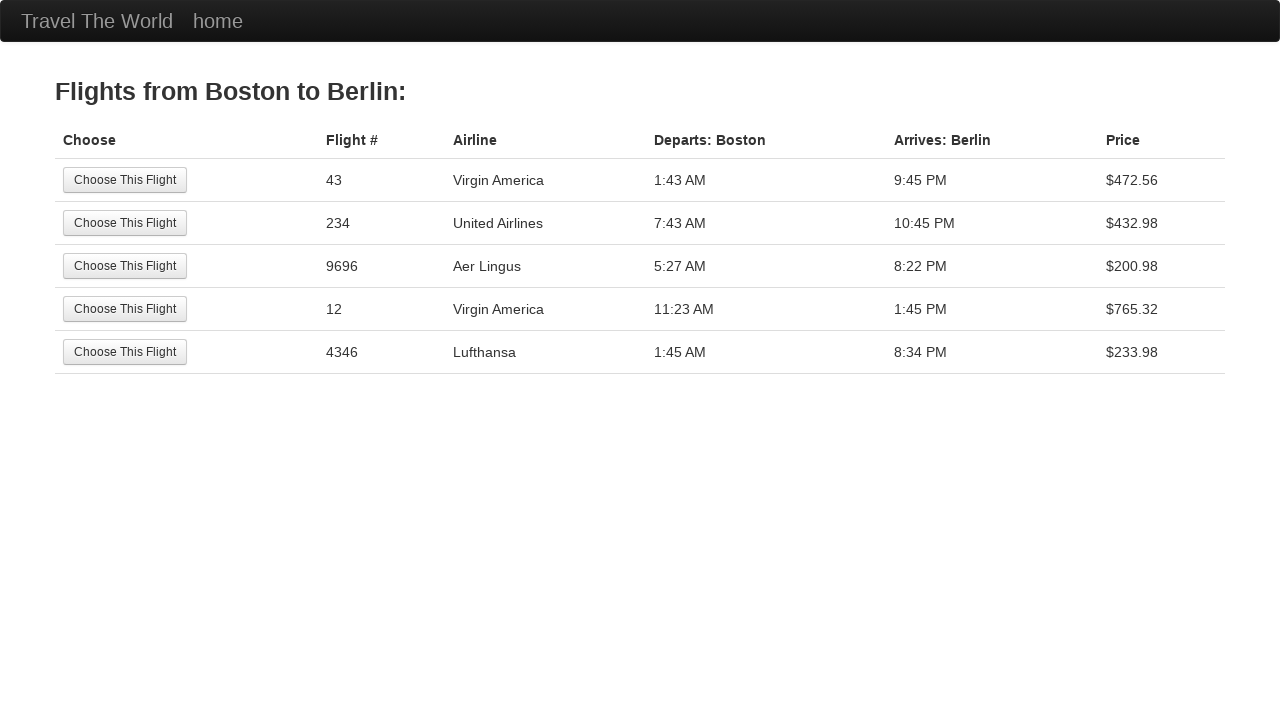

Flights page loaded successfully
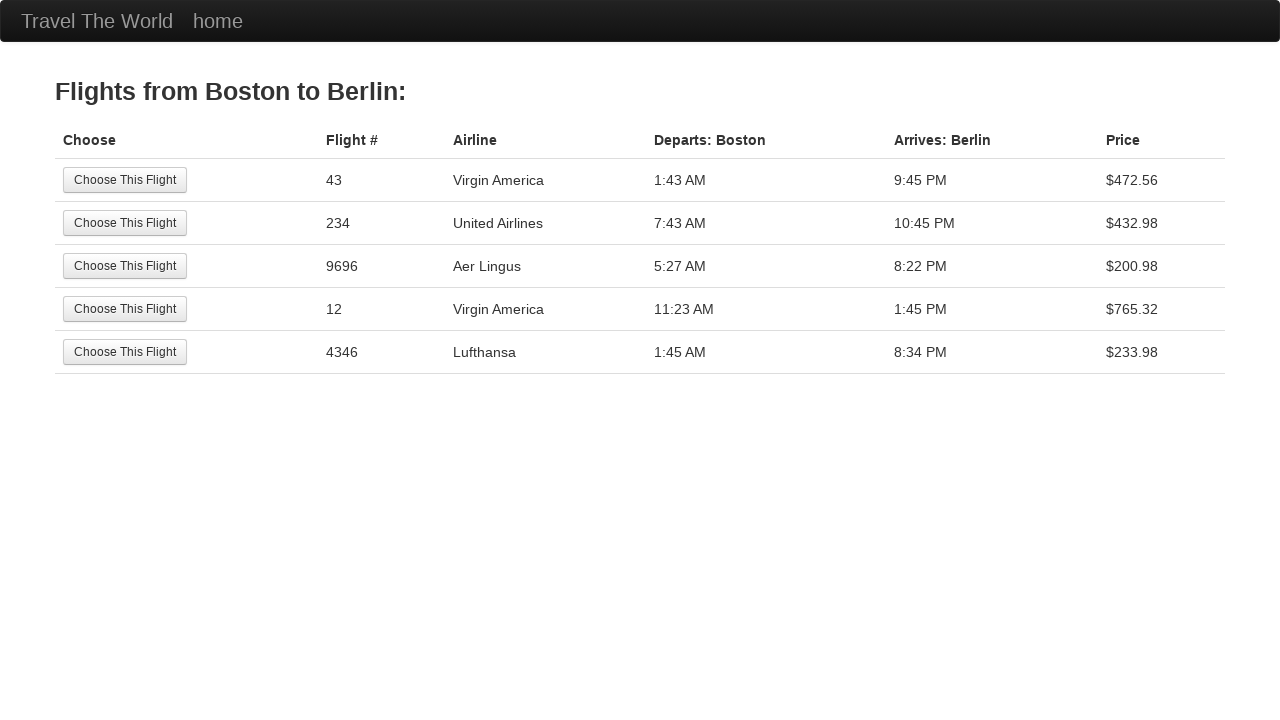

Selected the second flight option at (125, 223) on tr:nth-child(2) .btn
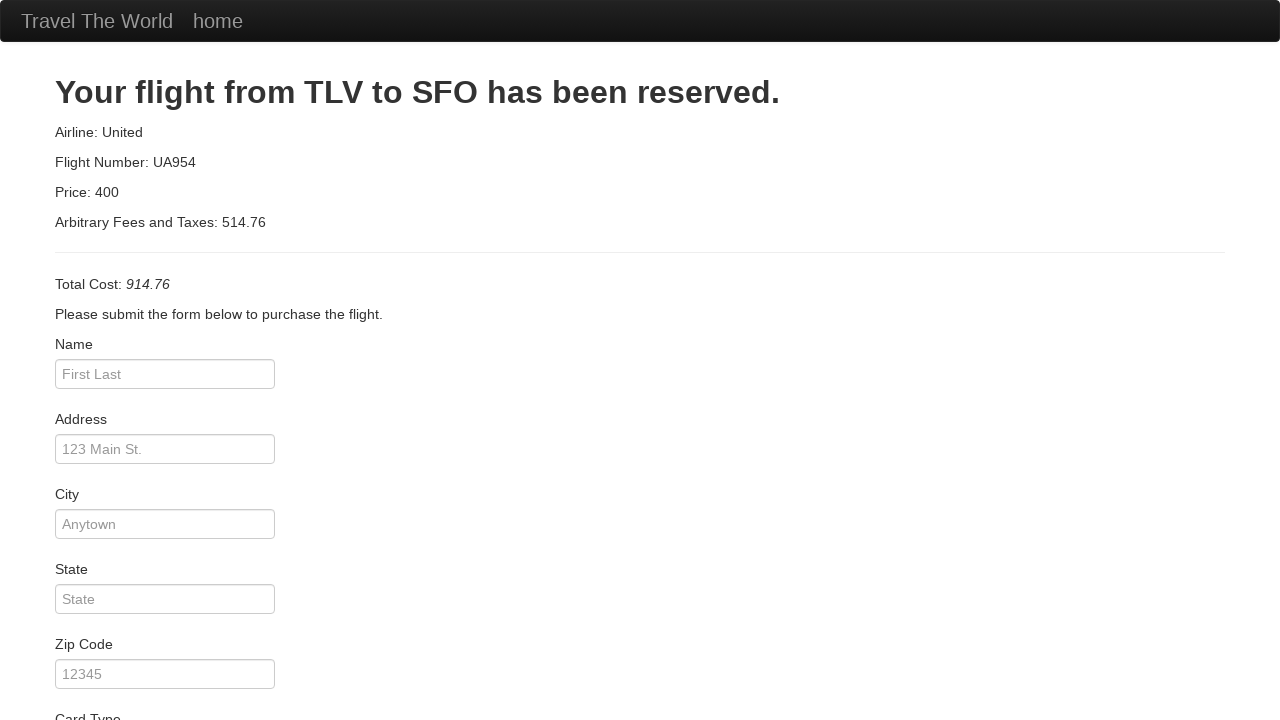

Reservation page loaded
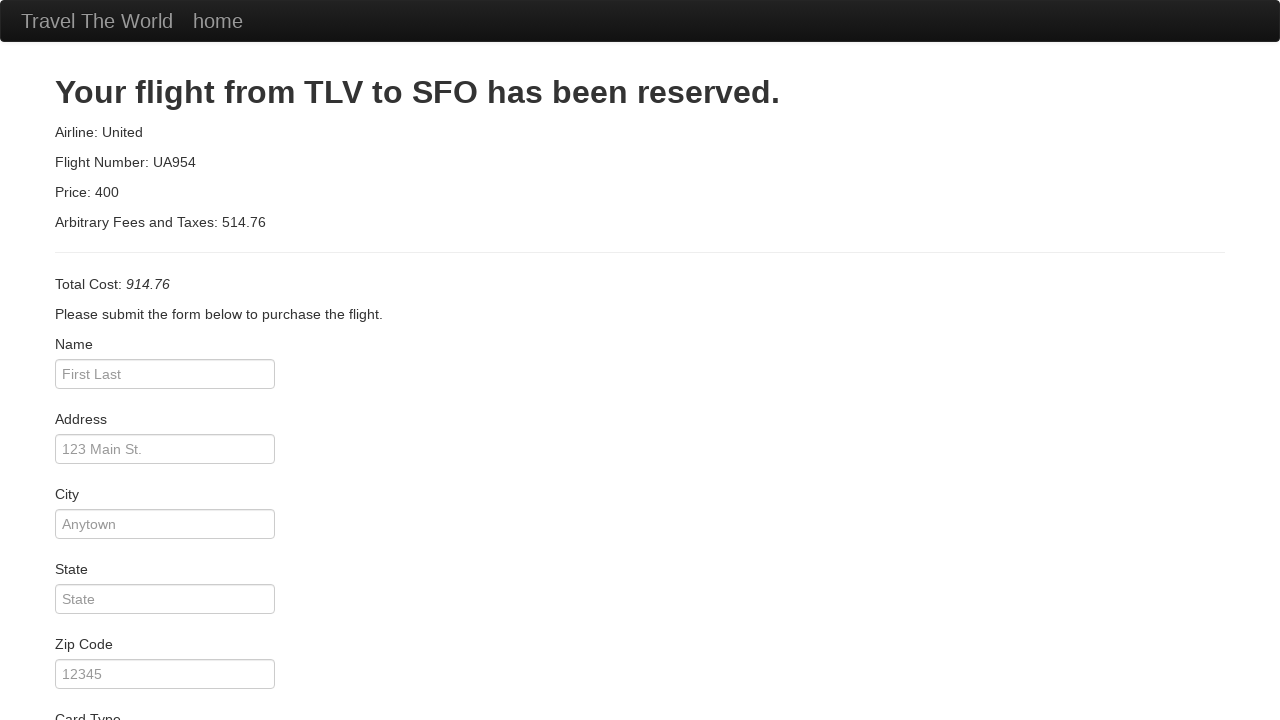

Clicked passenger name field at (165, 374) on #inputName
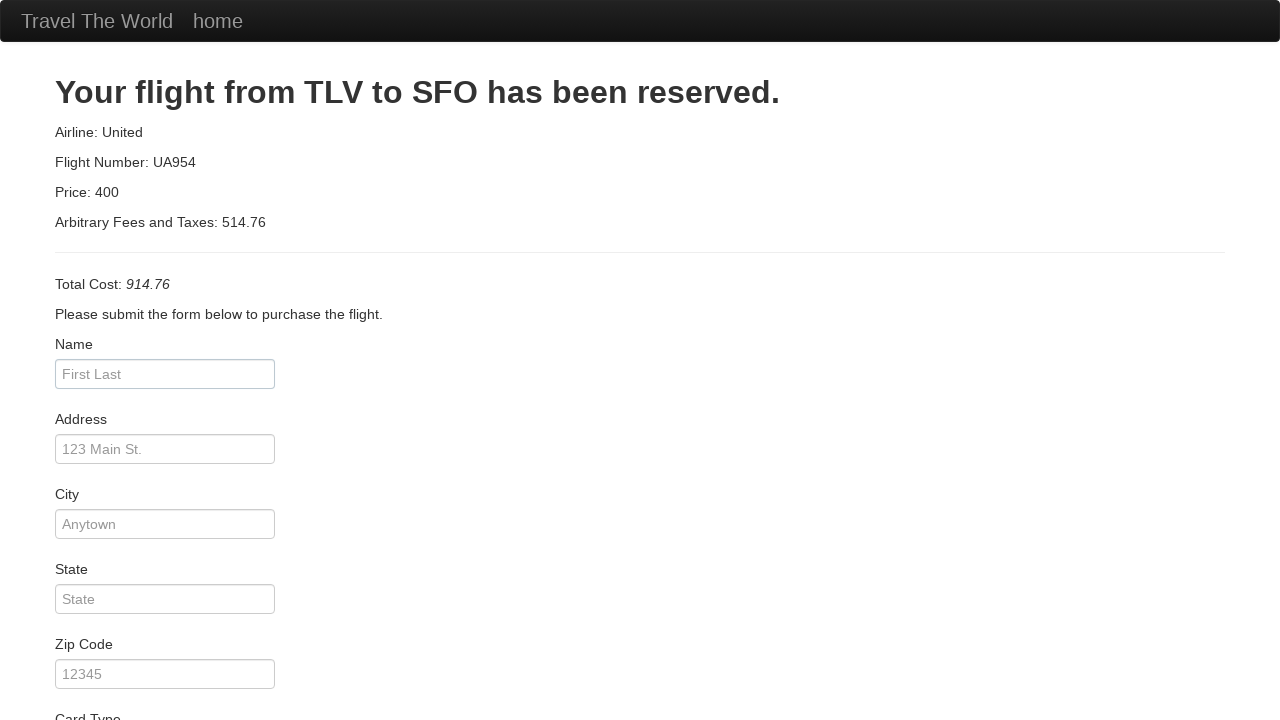

Entered passenger name 'Francisca' on #inputName
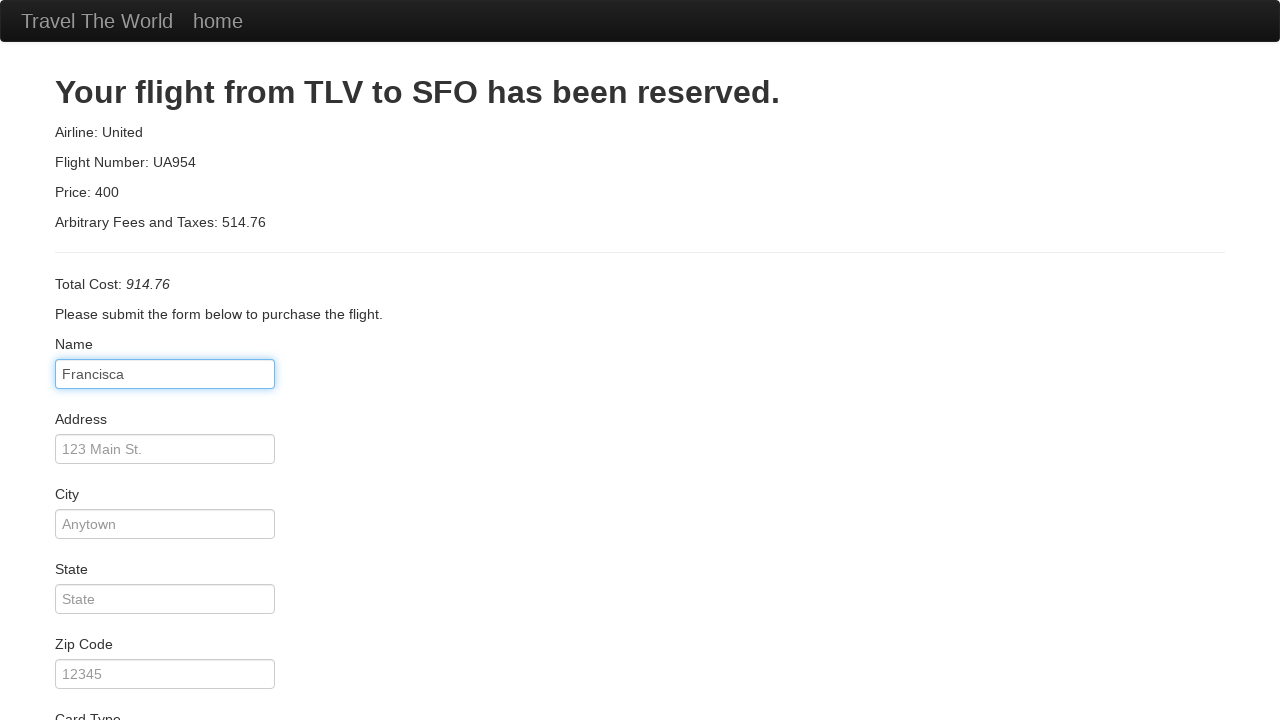

Entered address '123 Street' on #address
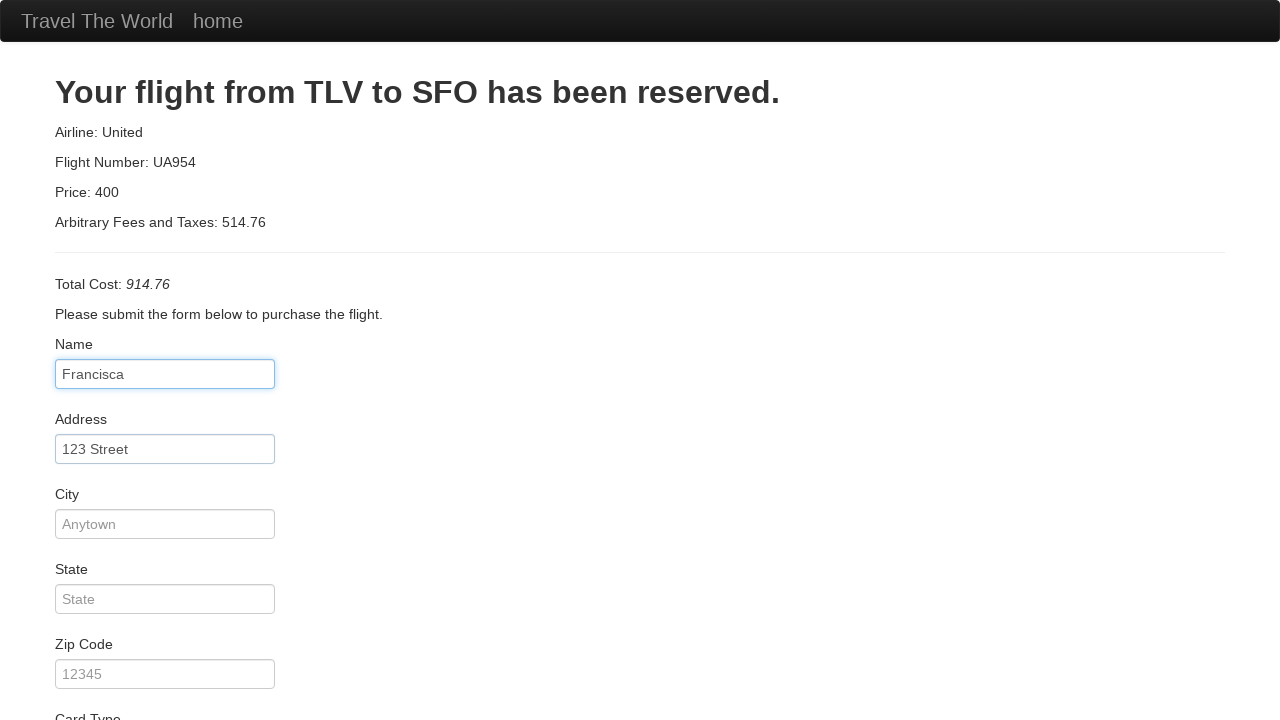

Entered city 'Anytown' on #city
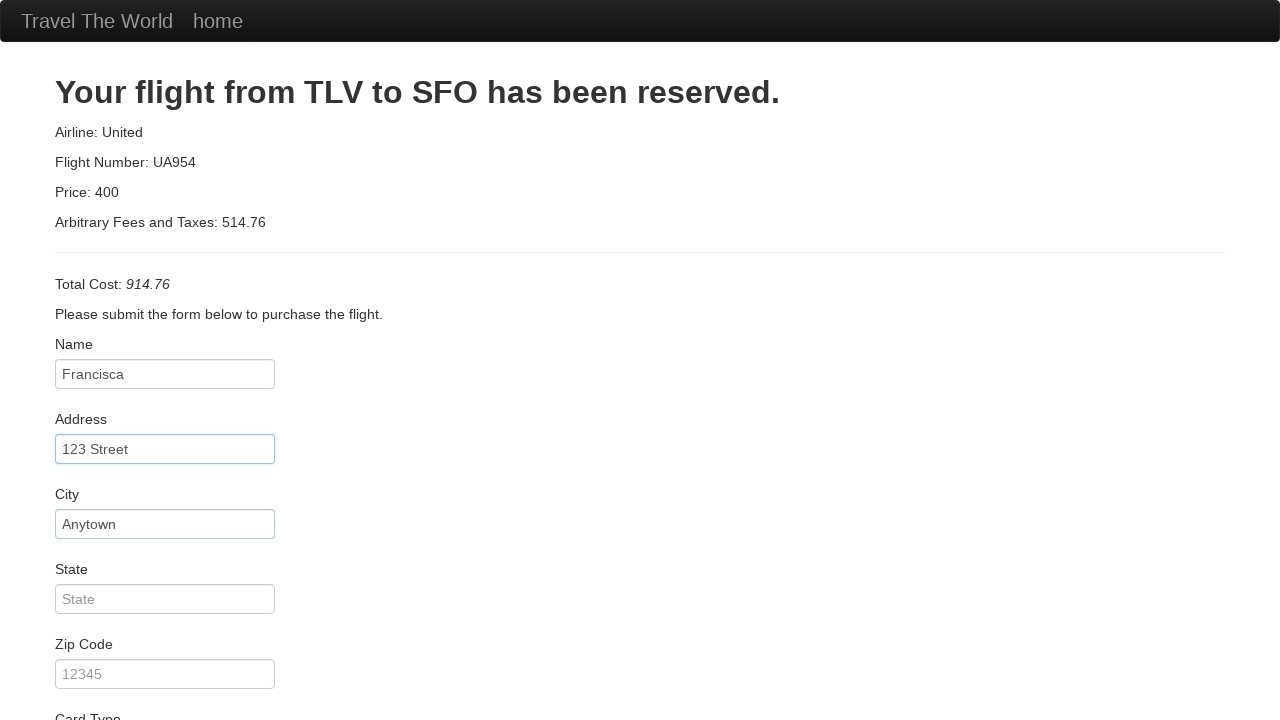

Entered state 'Stateless' on #state
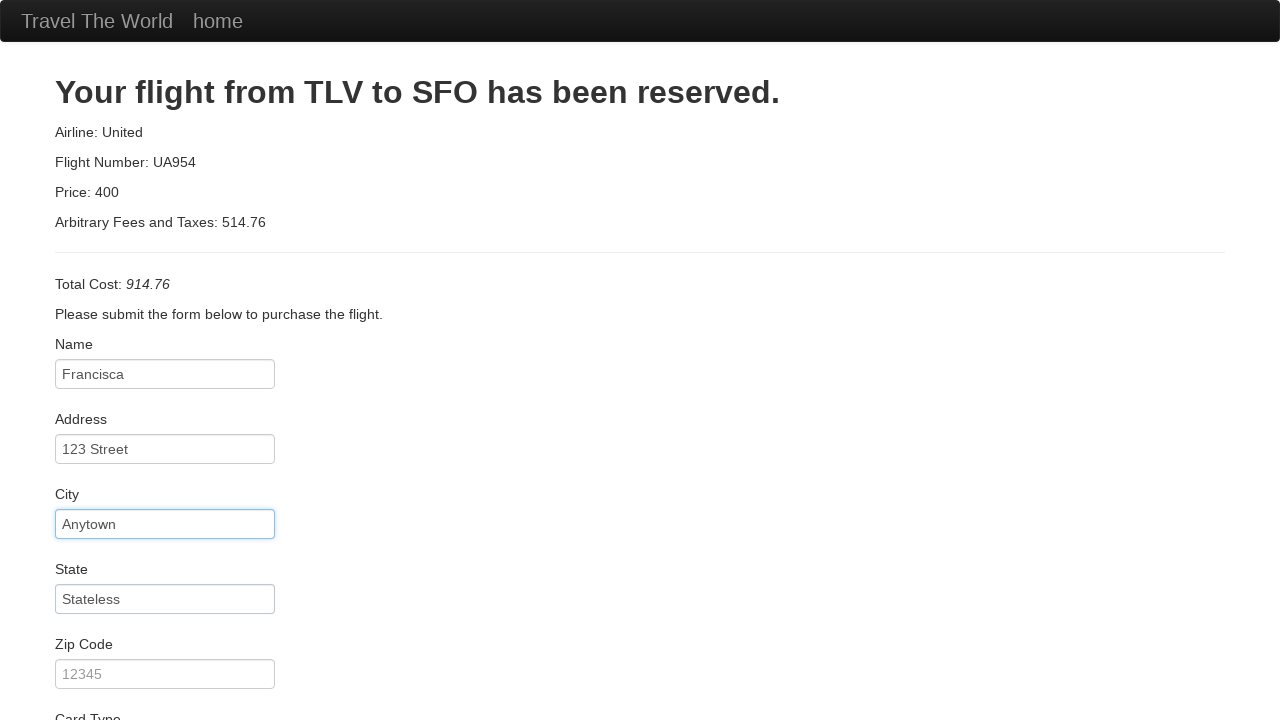

Entered zip code '12345' on #zipCode
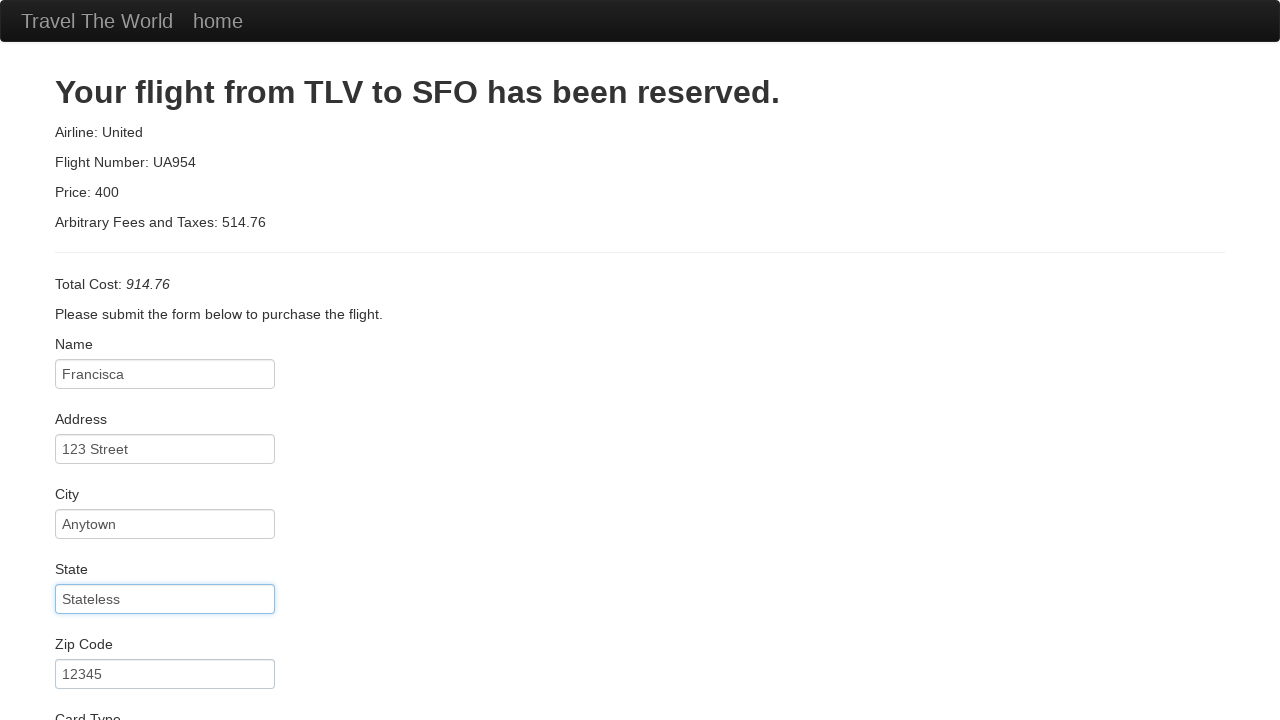

Clicked card type dropdown at (165, 360) on #cardType
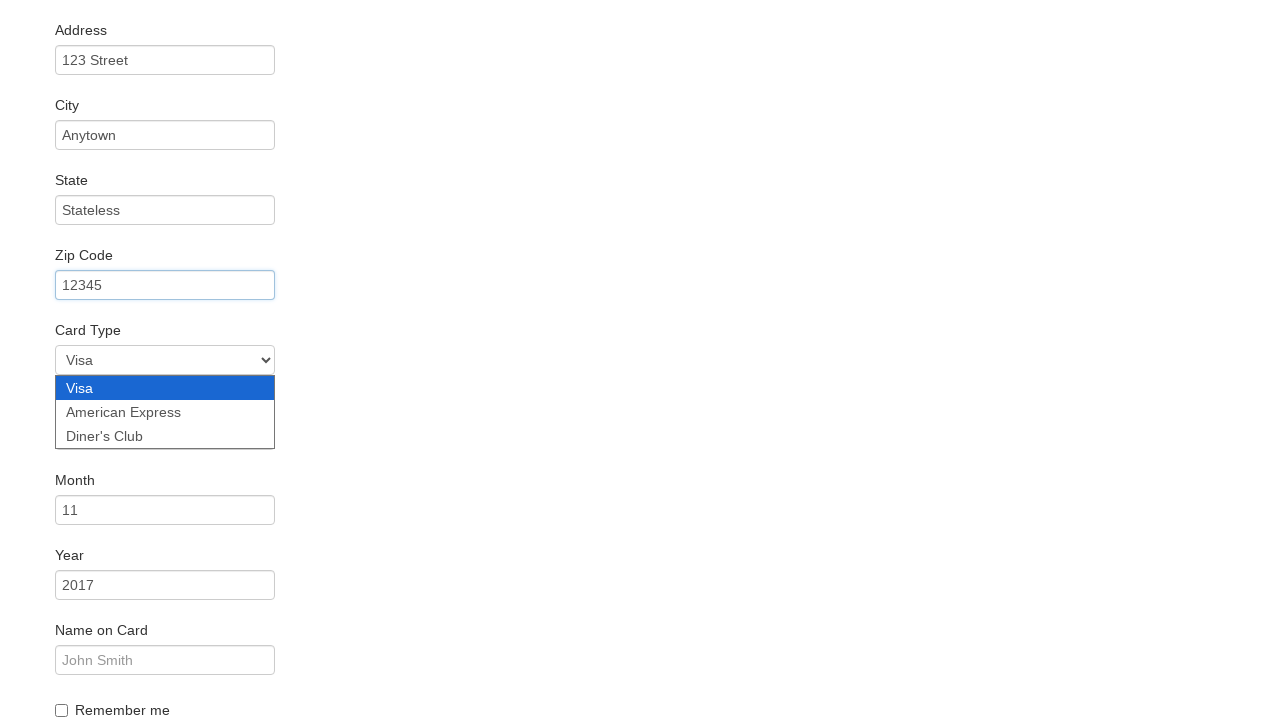

Selected American Express as card type on #cardType
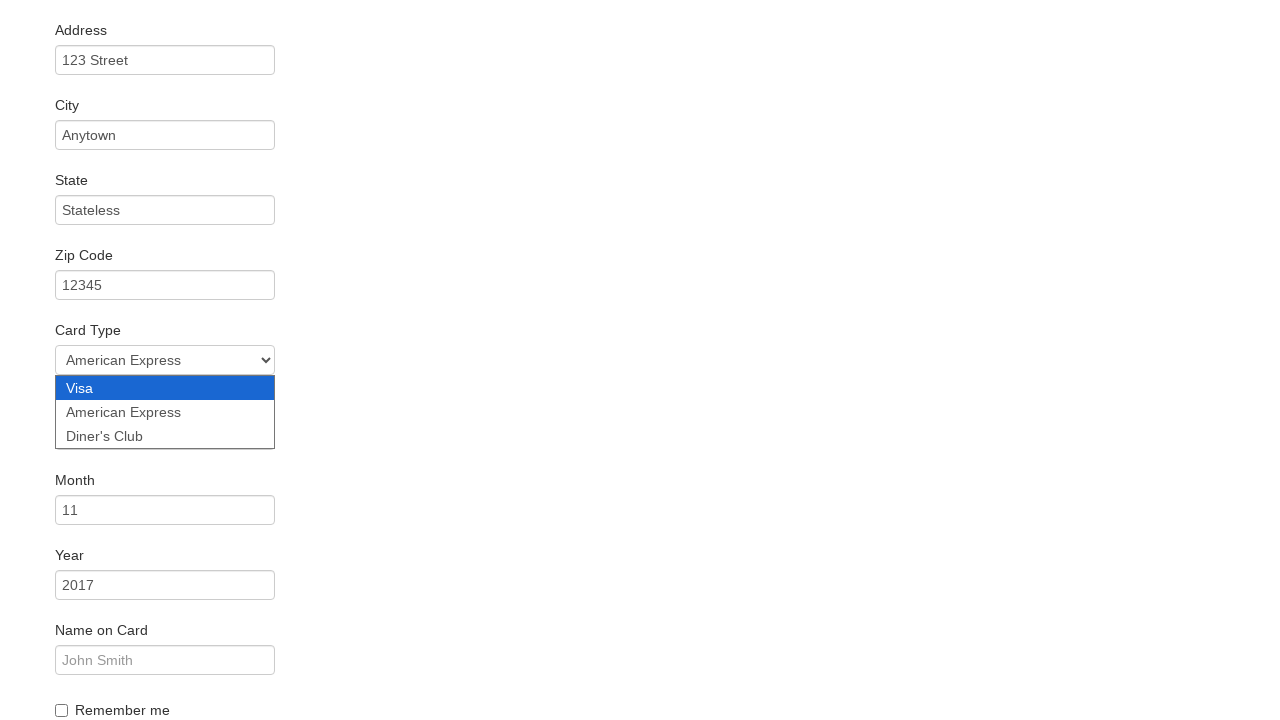

Clicked credit card number field at (165, 435) on #creditCardNumber
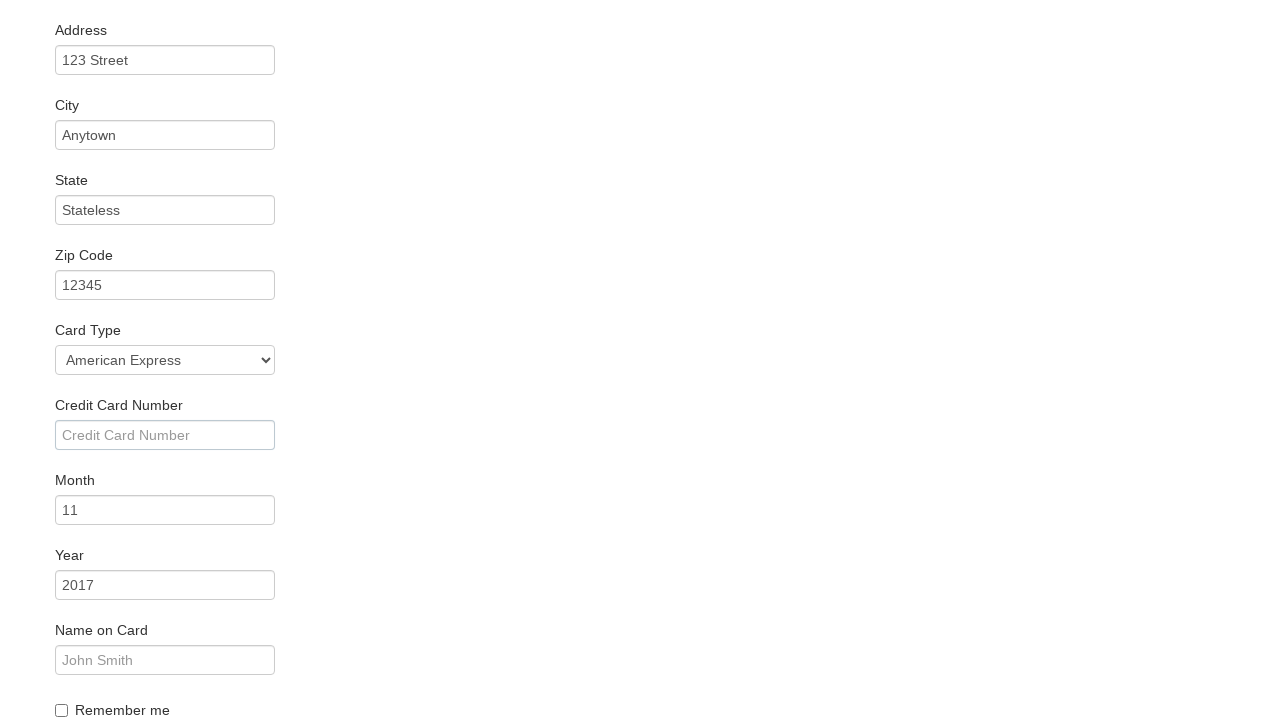

Entered credit card number on #creditCardNumber
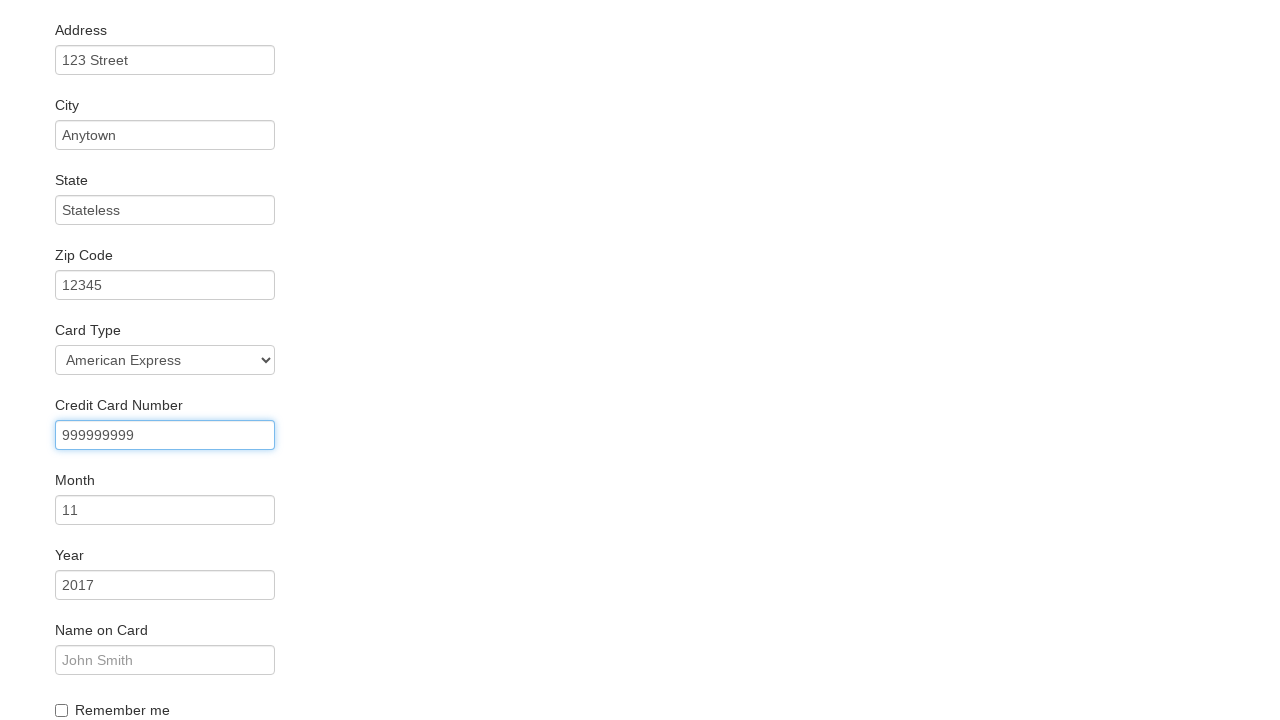

Clicked credit card year field at (165, 585) on #creditCardYear
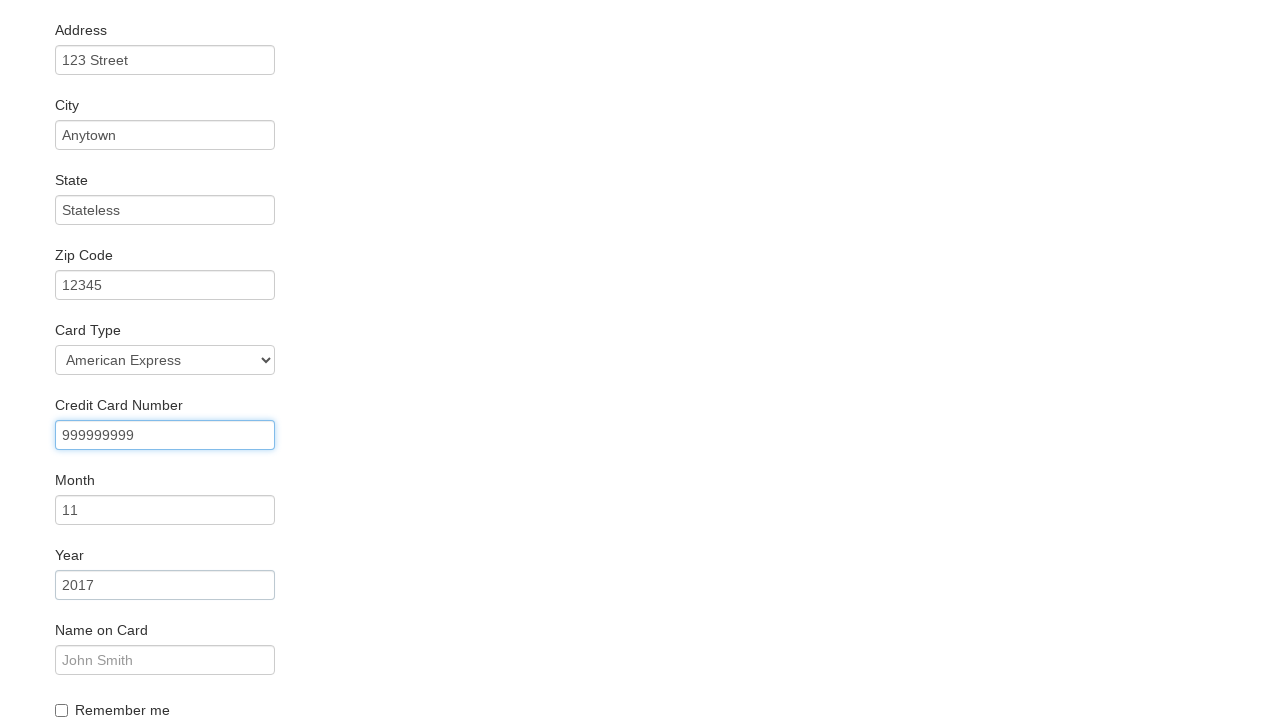

Entered credit card year '2019' on #creditCardYear
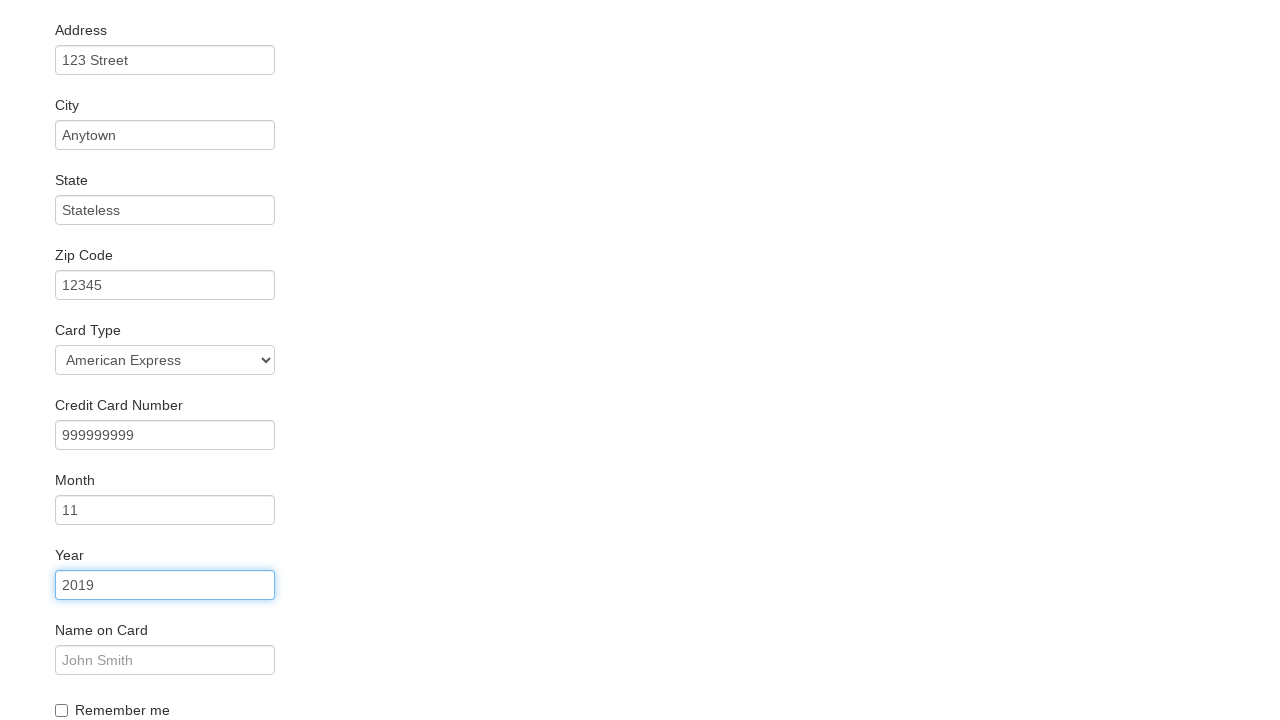

Clicked name on card field at (165, 660) on #nameOnCard
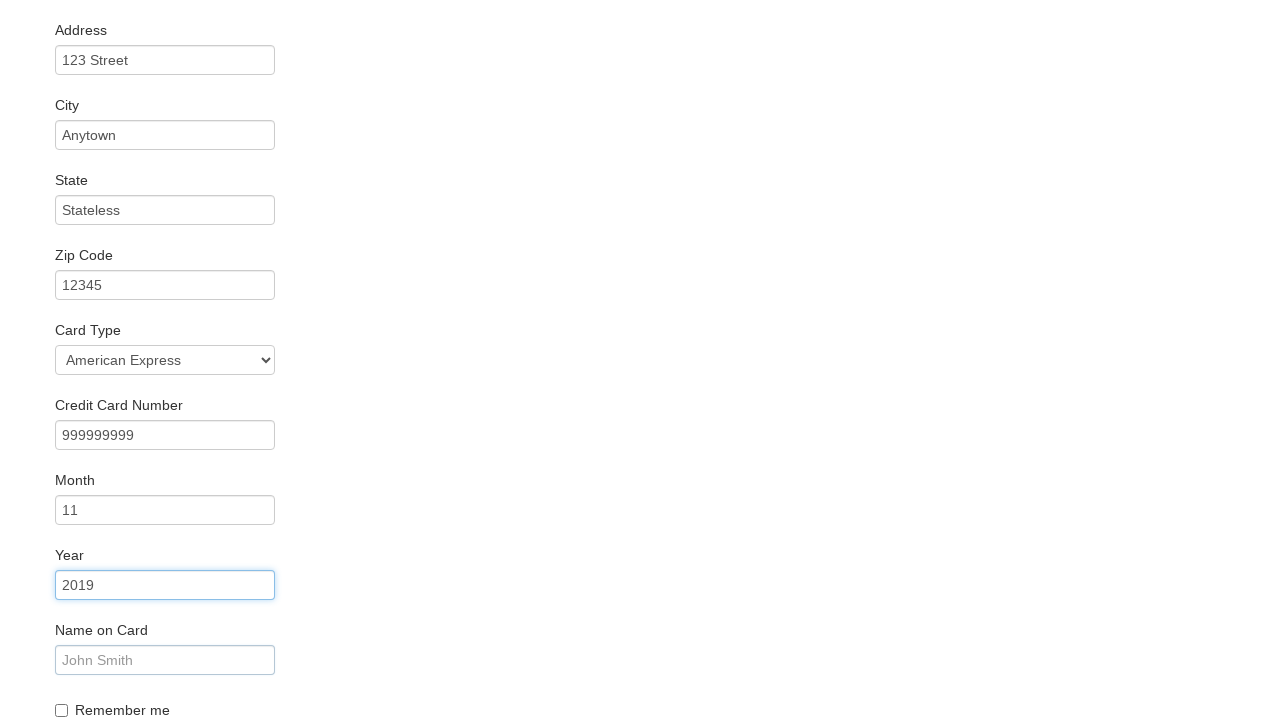

Entered name on card 'Francisca Barros' on #nameOnCard
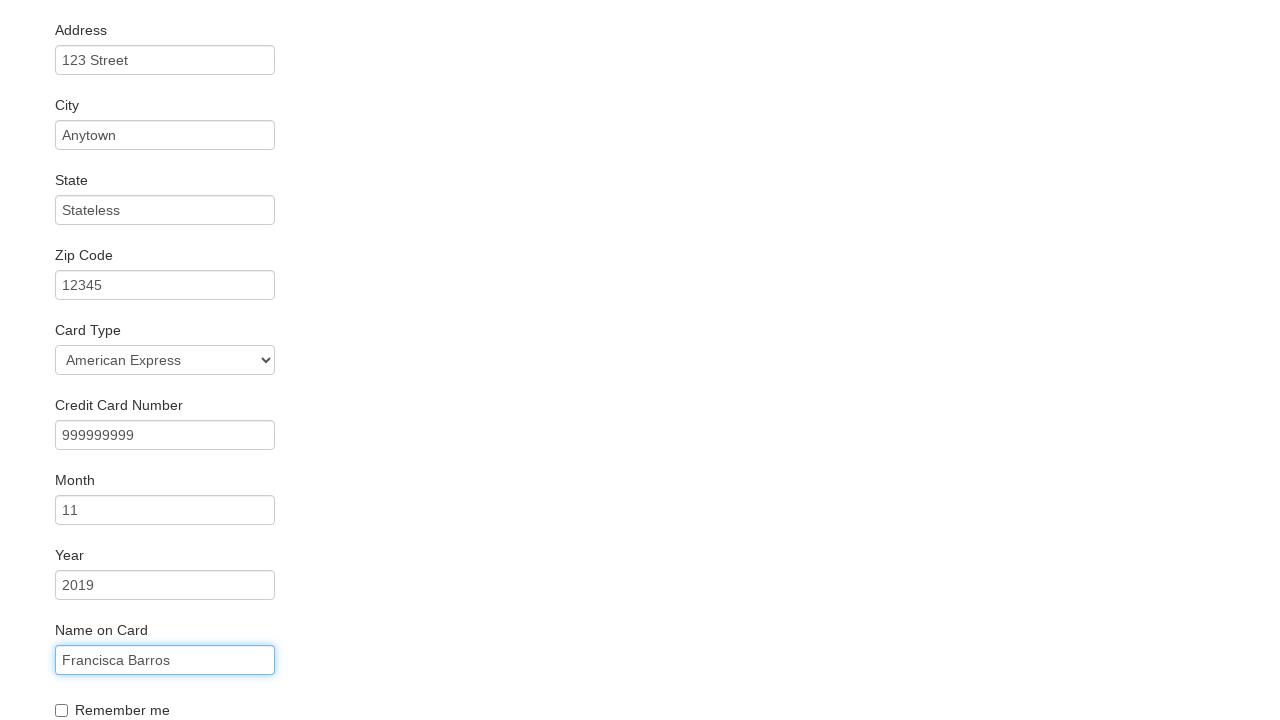

Clicked purchase confirmation button at (118, 685) on .btn-primary
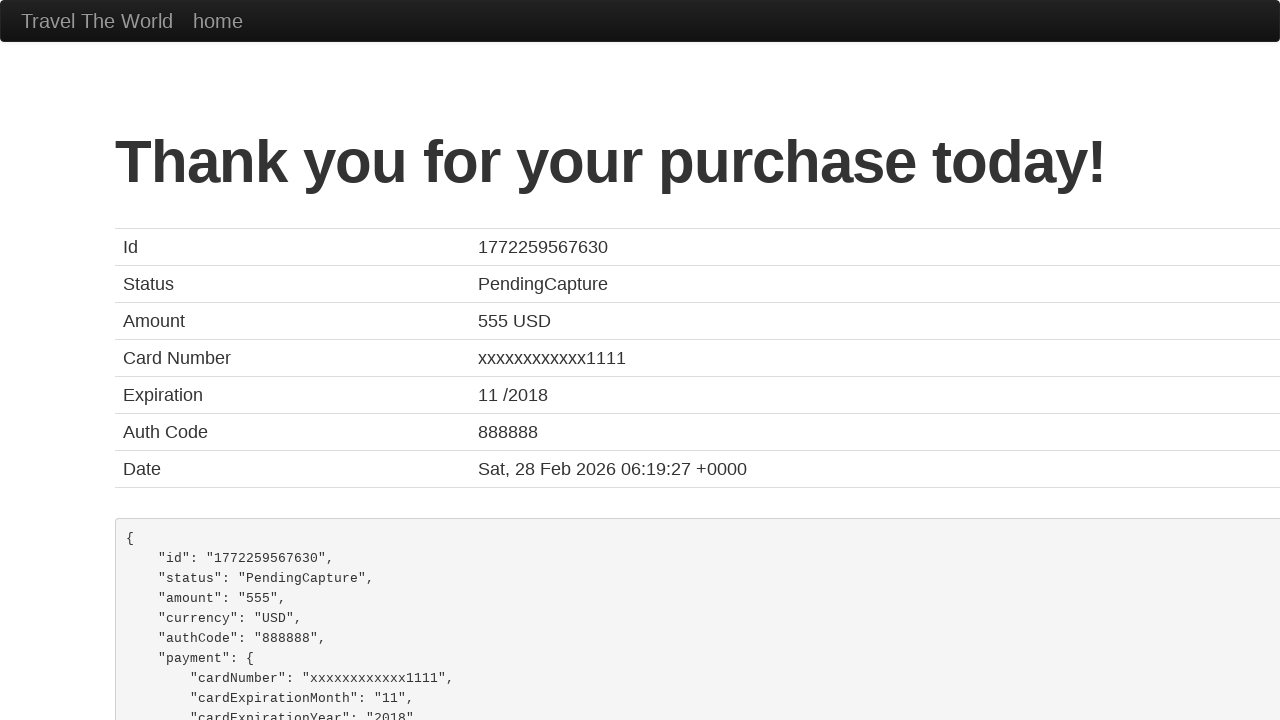

Booking confirmation page loaded successfully
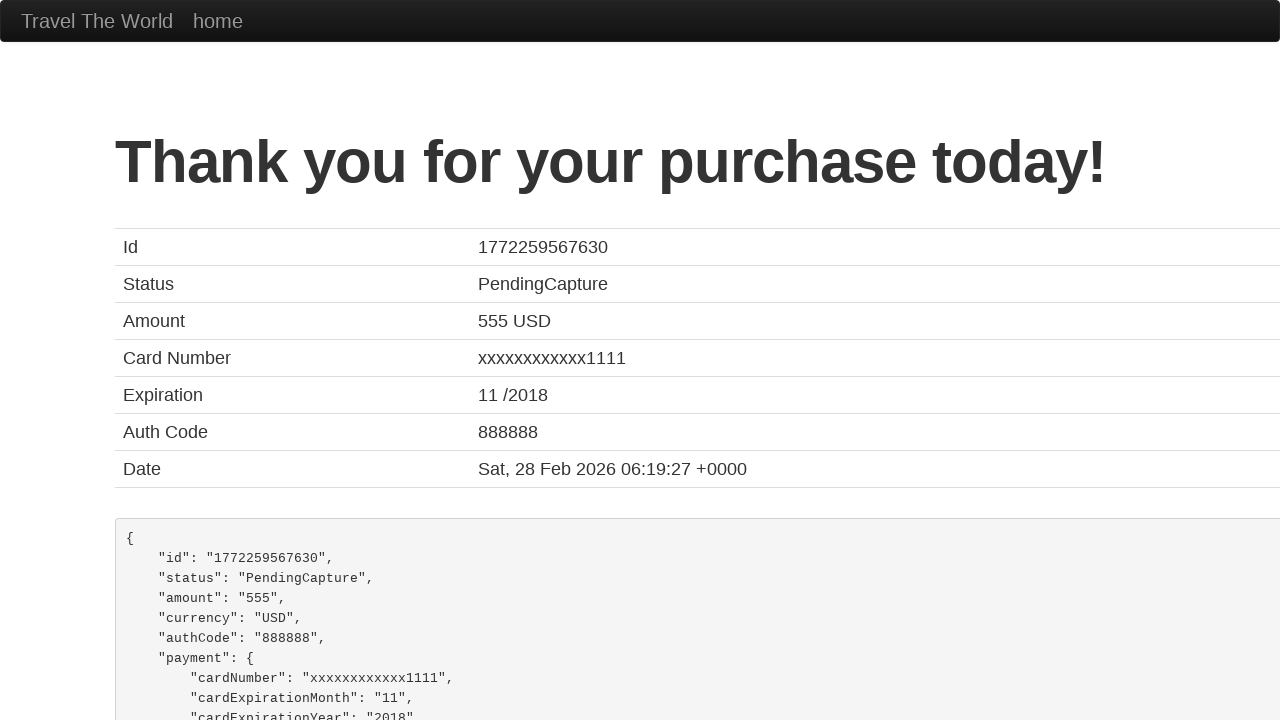

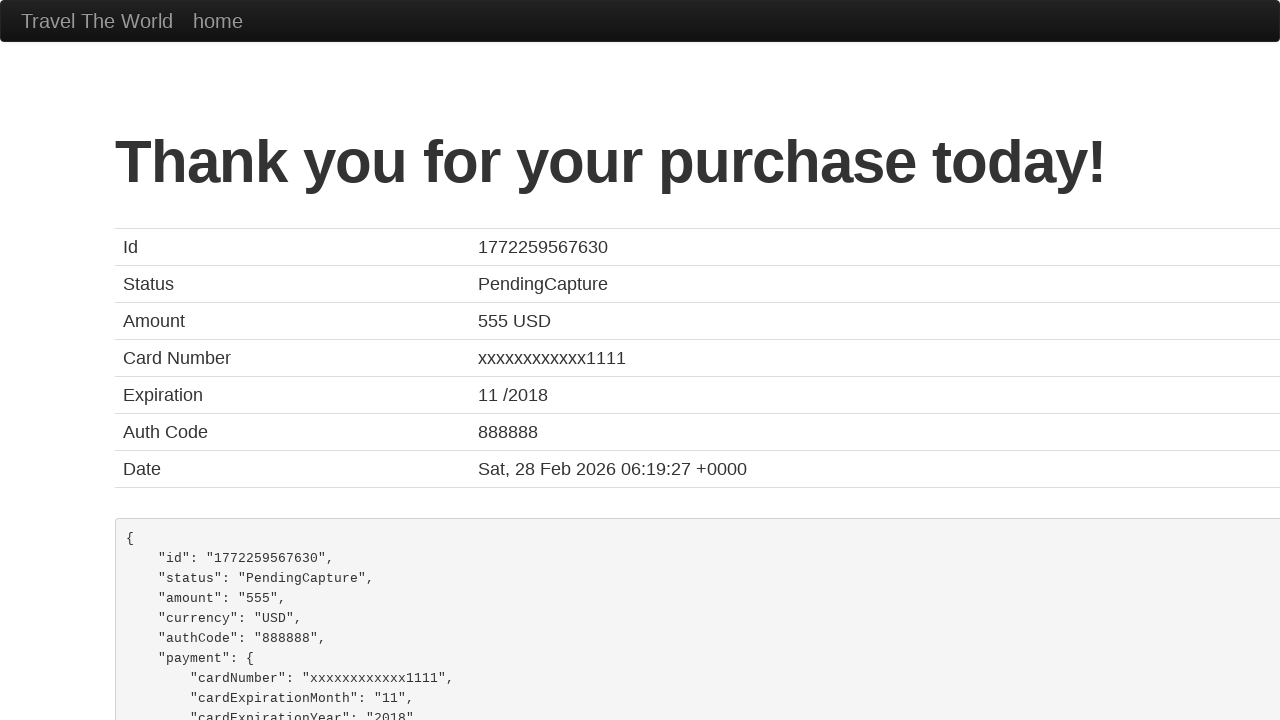